Tests navigation on info-hit.ru website by clicking on the favorites link and then clicking the logo to return to the homepage, verifying the page title

Starting URL: https://info-hit.ru

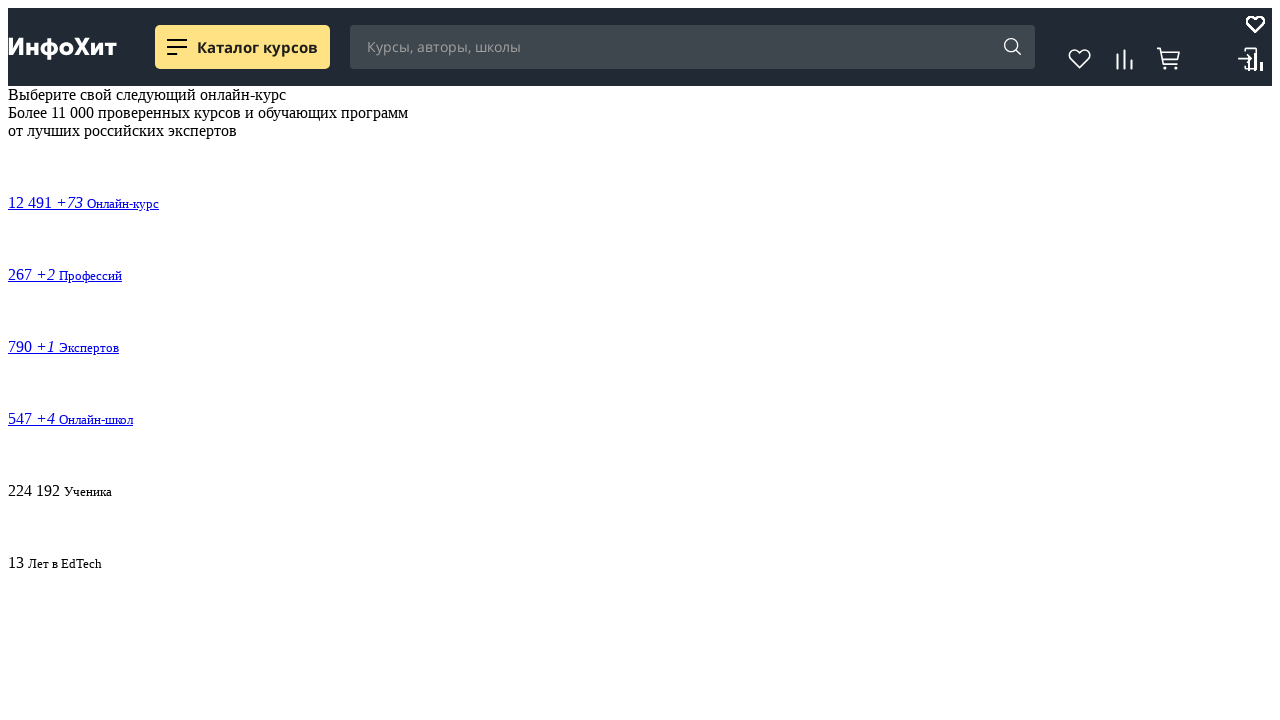

Clicked on favorites link at (1079, 59) on xpath=//a[@href='/catalog/favorites/']
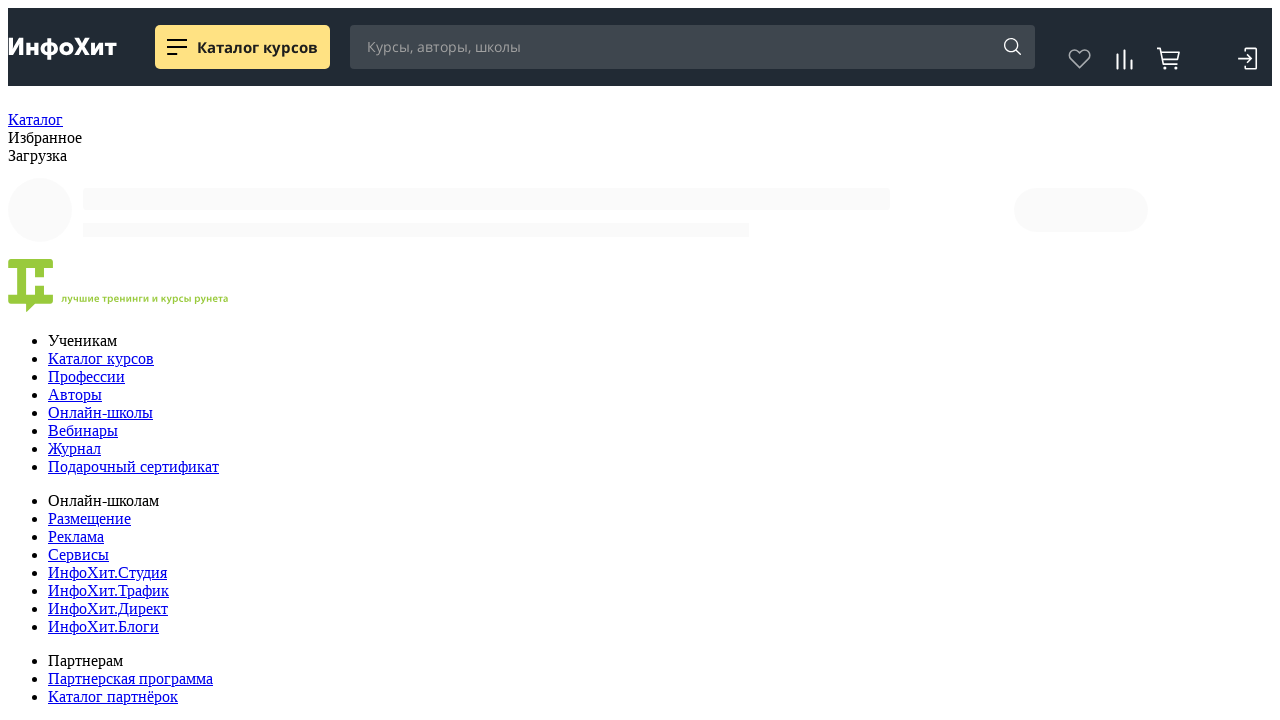

Logo became visible and clickable
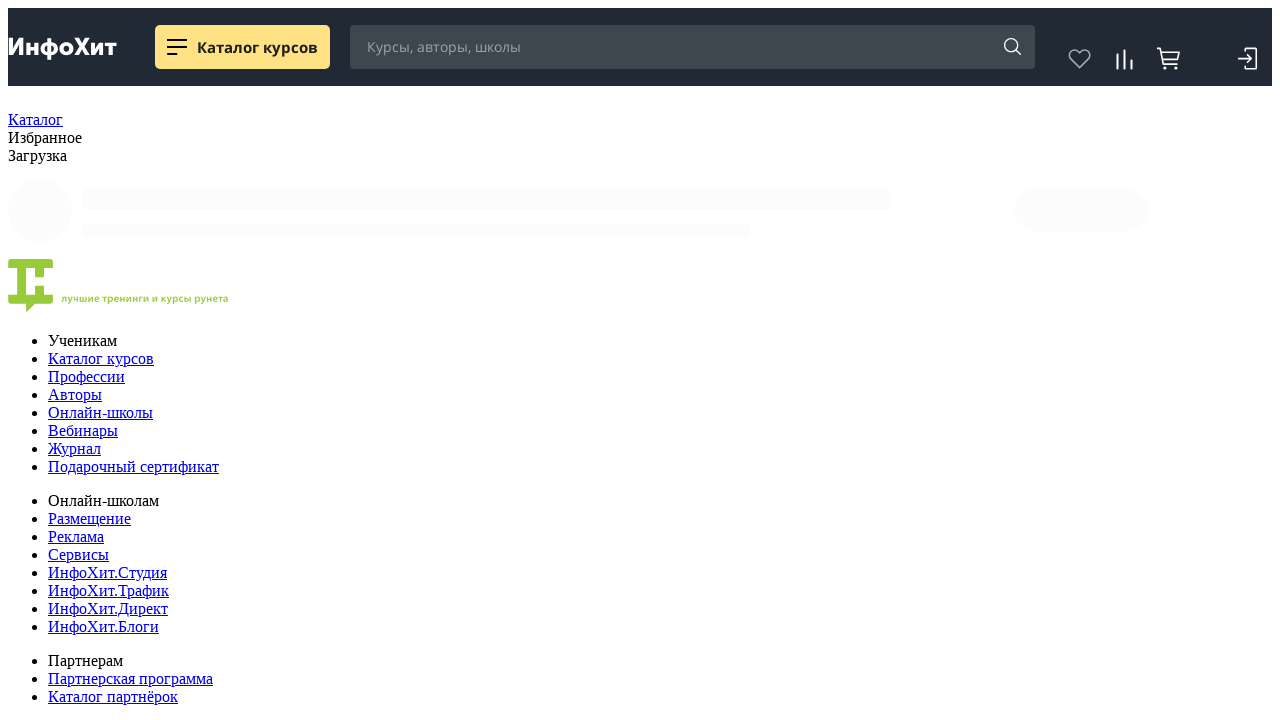

Clicked on logo to return to homepage at (62, 48) on xpath=//a[contains(@class, 'header__nav__logo-name')]
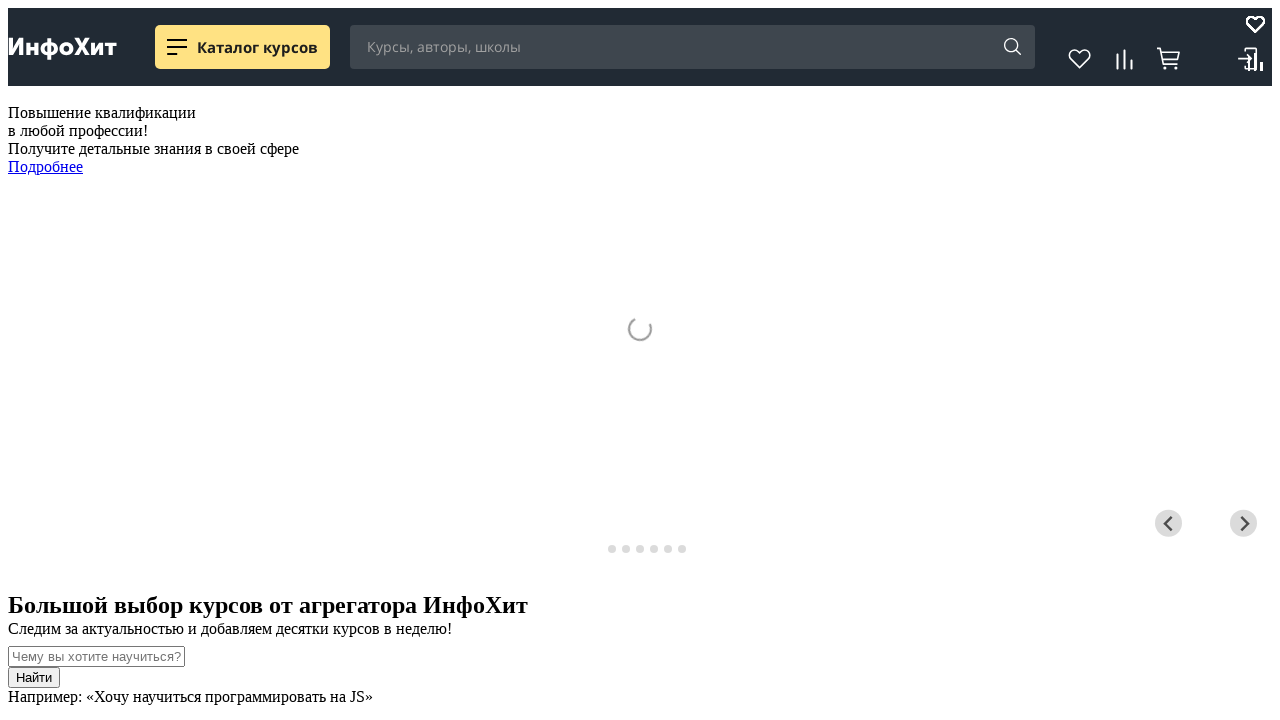

Page finished loading (domcontentloaded state)
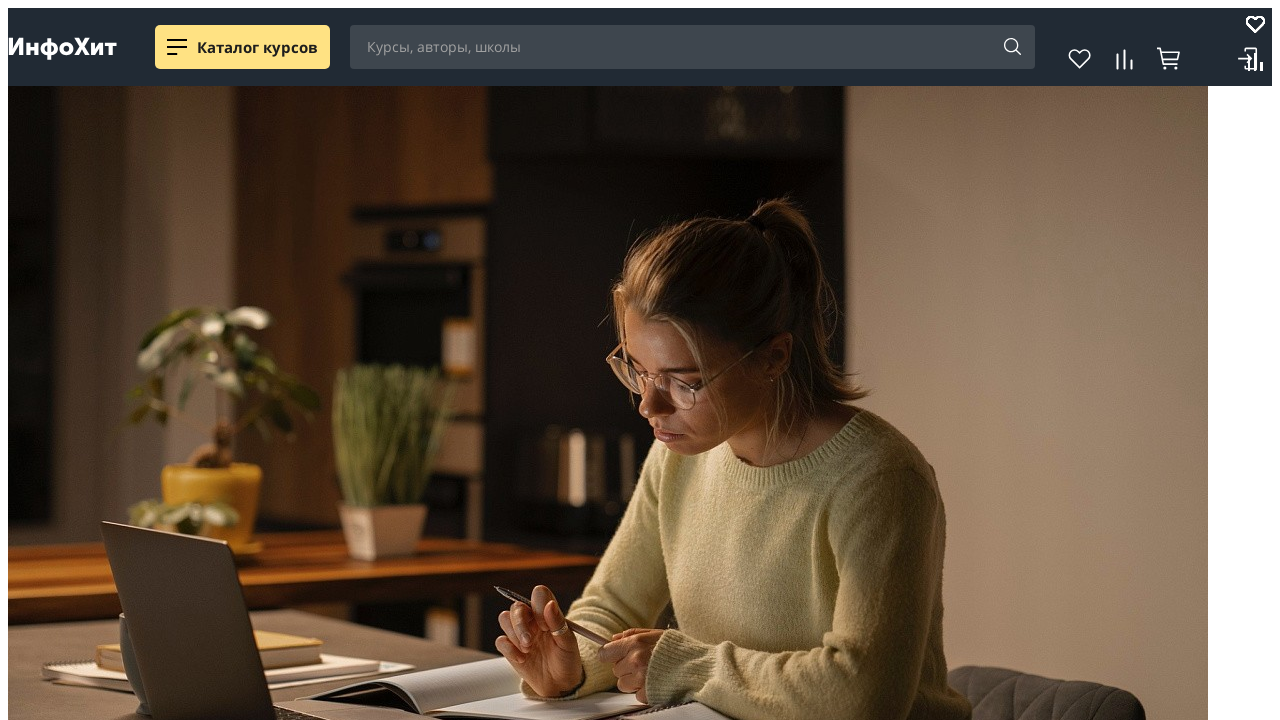

Verified page title matches expected value
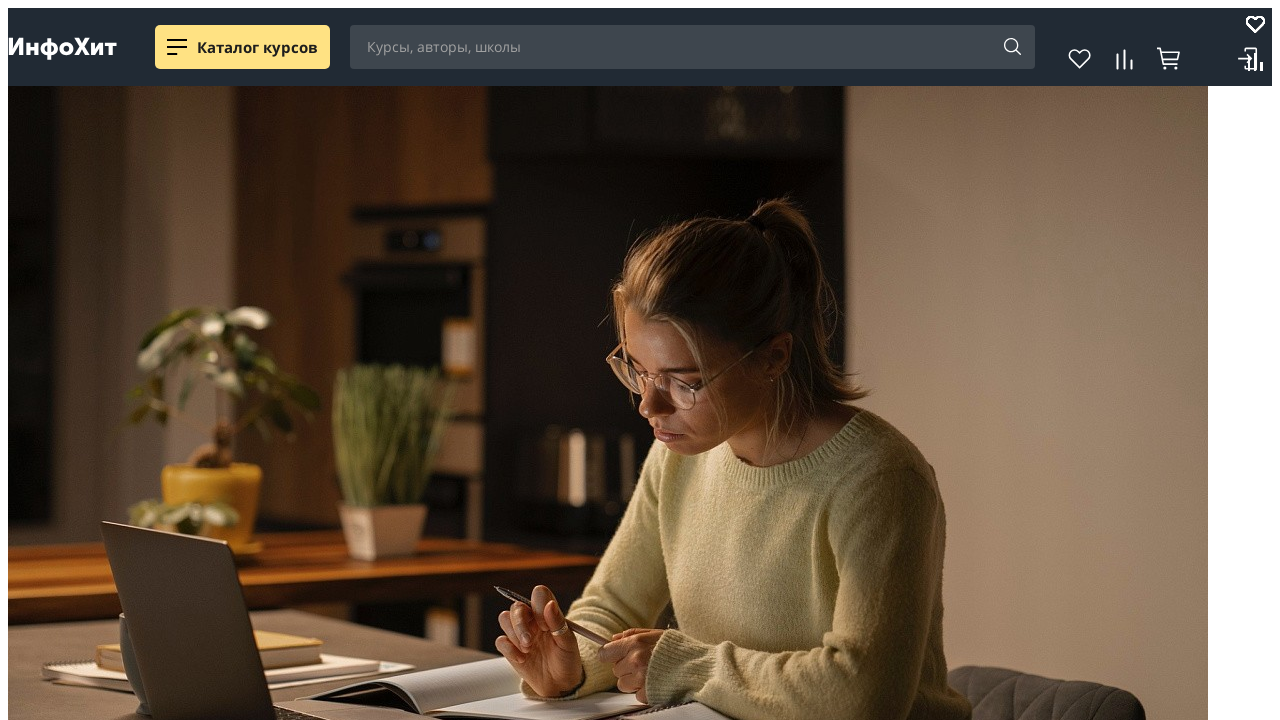

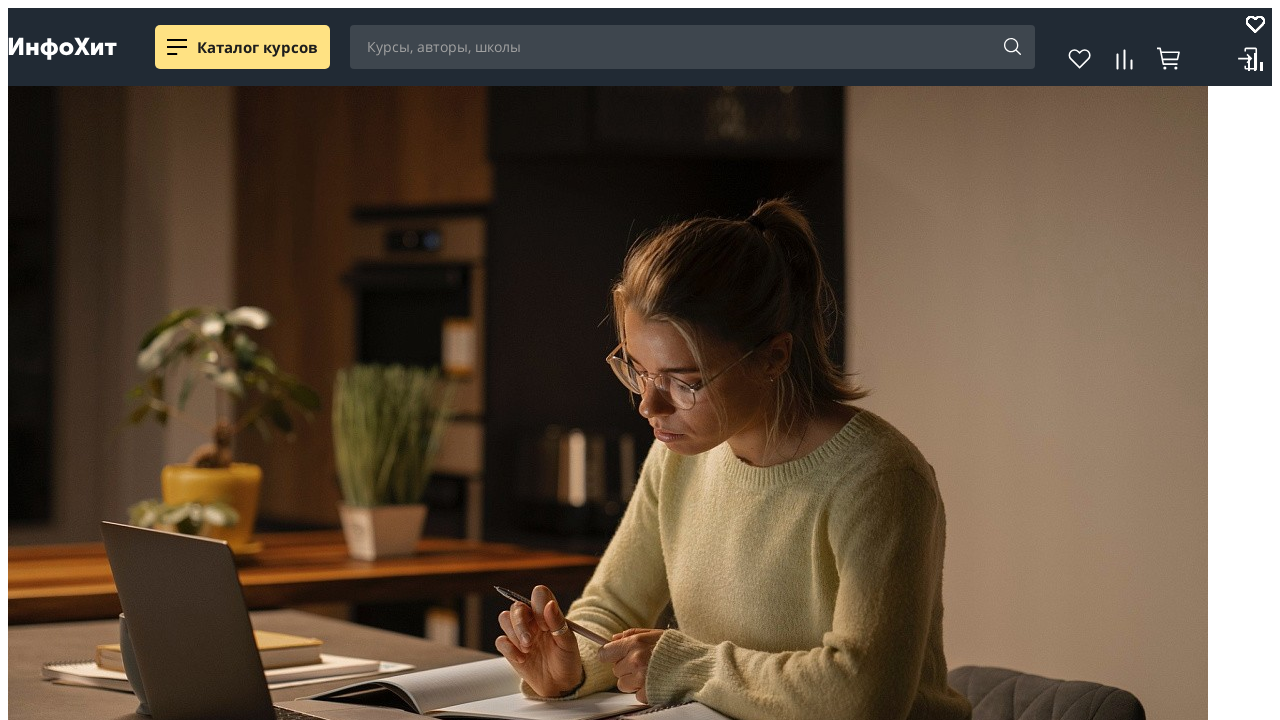